Tests menu navigation by hovering over nested menu items to reveal submenus

Starting URL: https://demoqa.com/menu

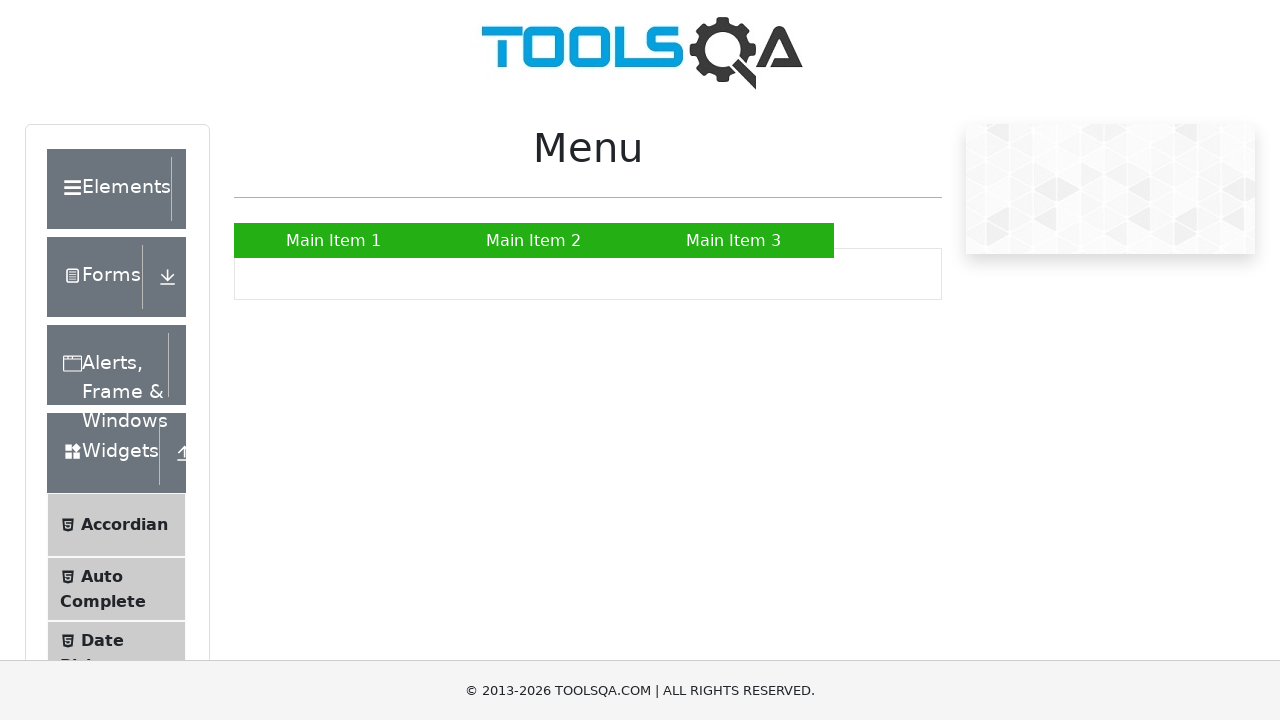

Hovered over Main Item 2 to reveal submenu at (534, 240) on xpath=//a[text()='Main Item 2']
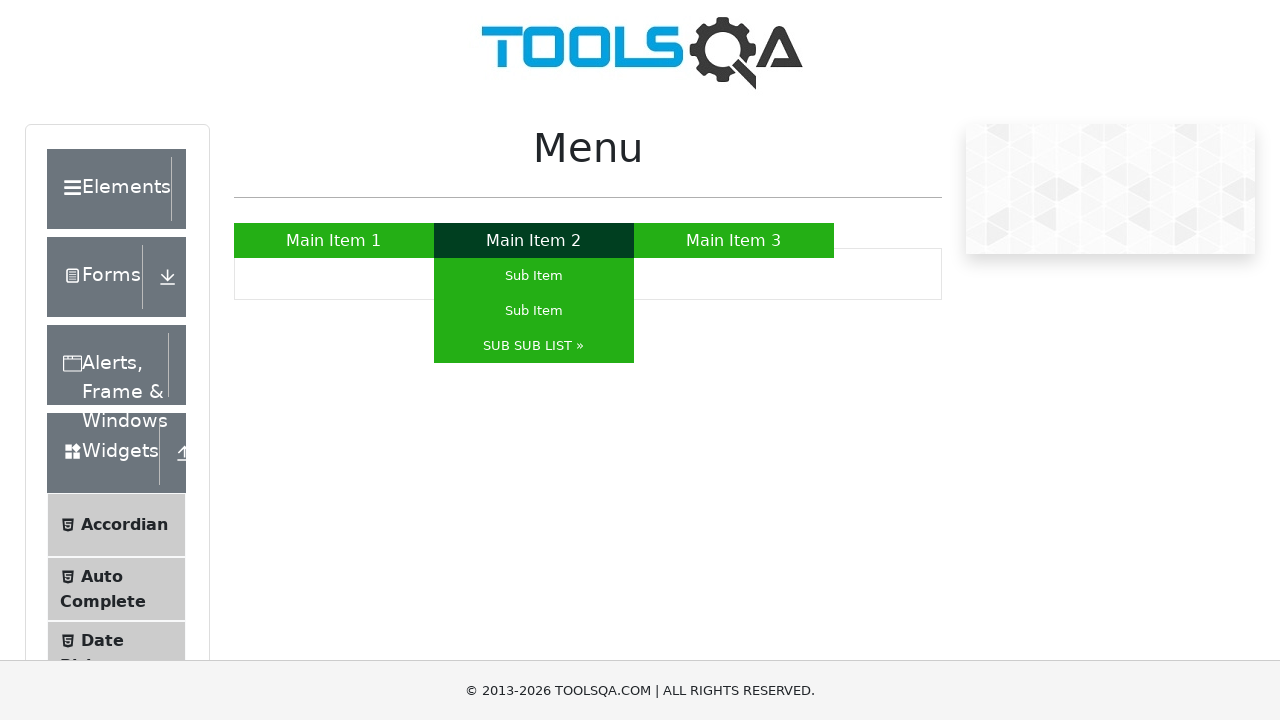

Hovered over SUB SUB LIST submenu to reveal nested submenu at (534, 346) on xpath=//a[contains(text(),'SUB SUB LIST')]
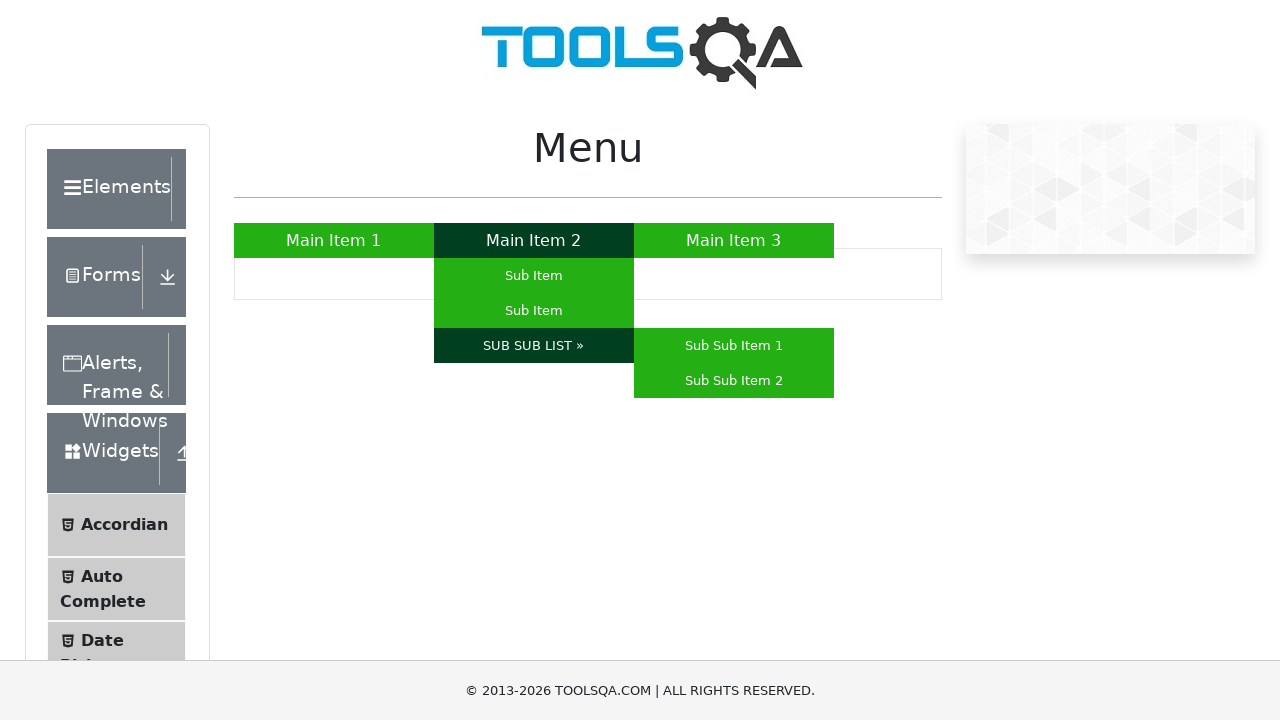

Hovered over Sub Sub Item 1 in nested menu at (734, 346) on xpath=//a[text()='Sub Sub Item 1']
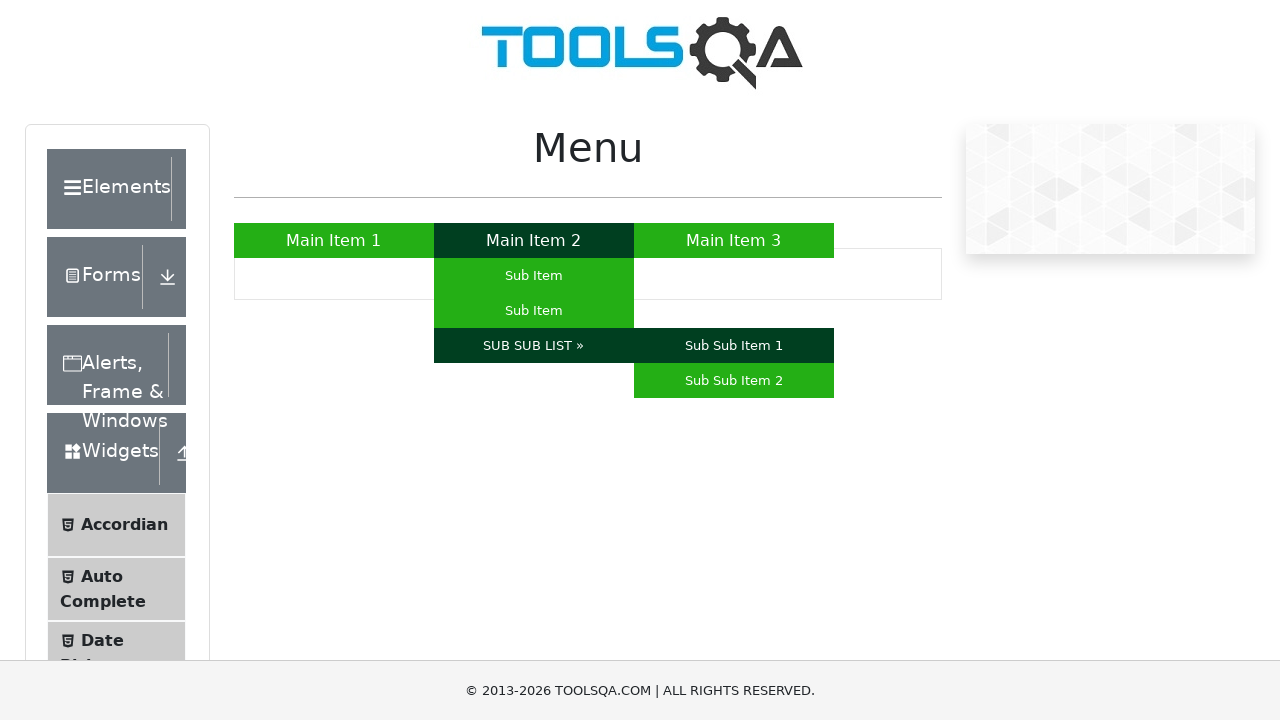

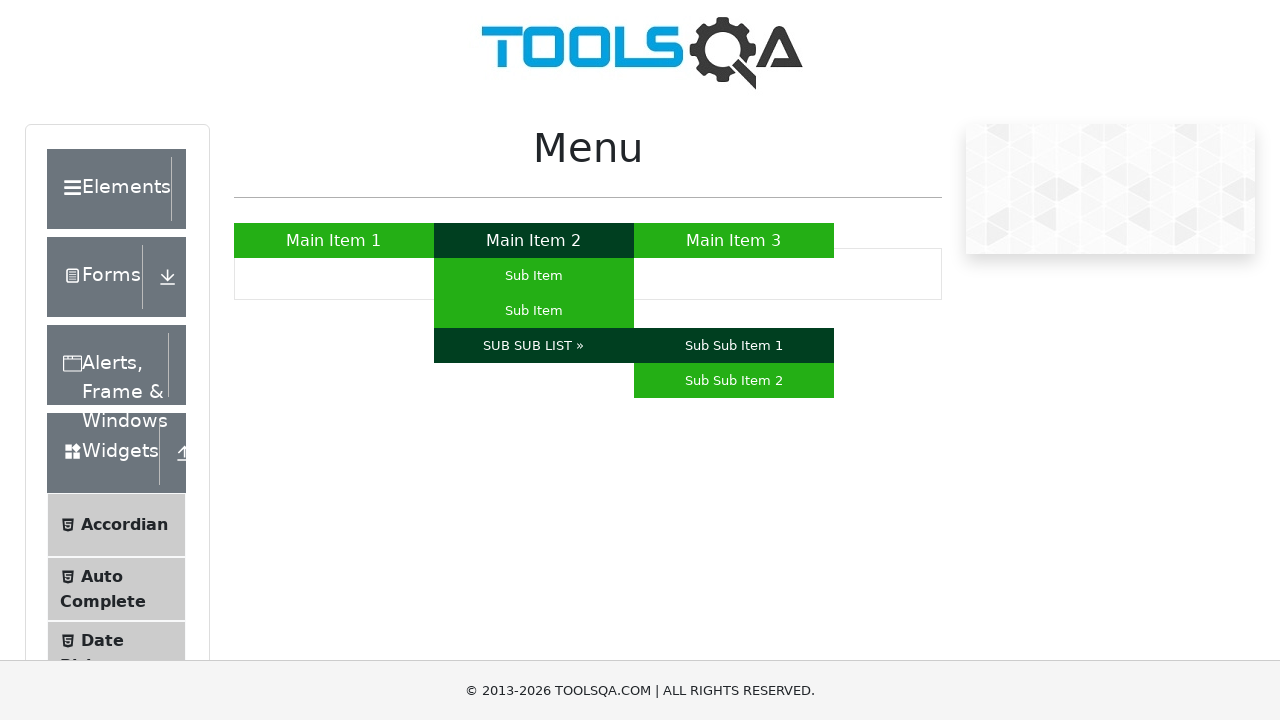